Tests AJAX loading functionality by clicking on a year link (2015) and waiting for the Oscar movies data to load dynamically

Starting URL: https://www.scrapethissite.com/pages/ajax-javascript/

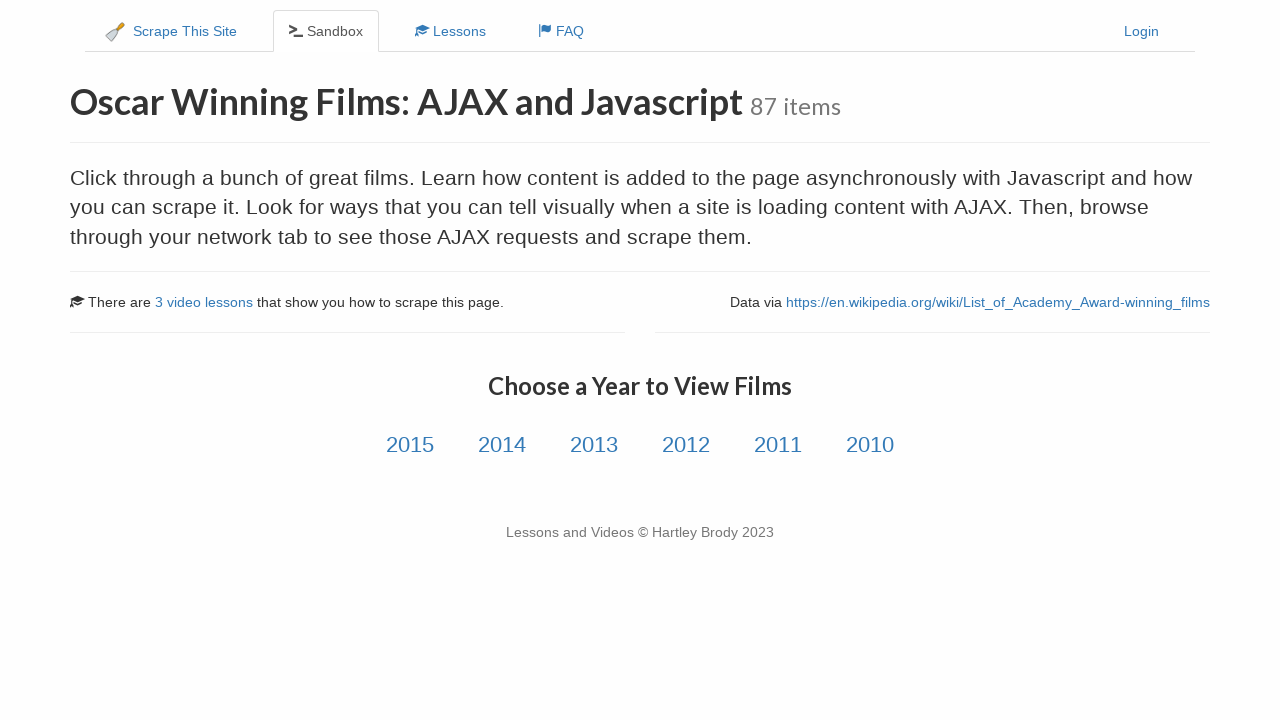

Clicked on 2015 year link to trigger AJAX data load at (410, 445) on internal:role=link[name="2015"i]
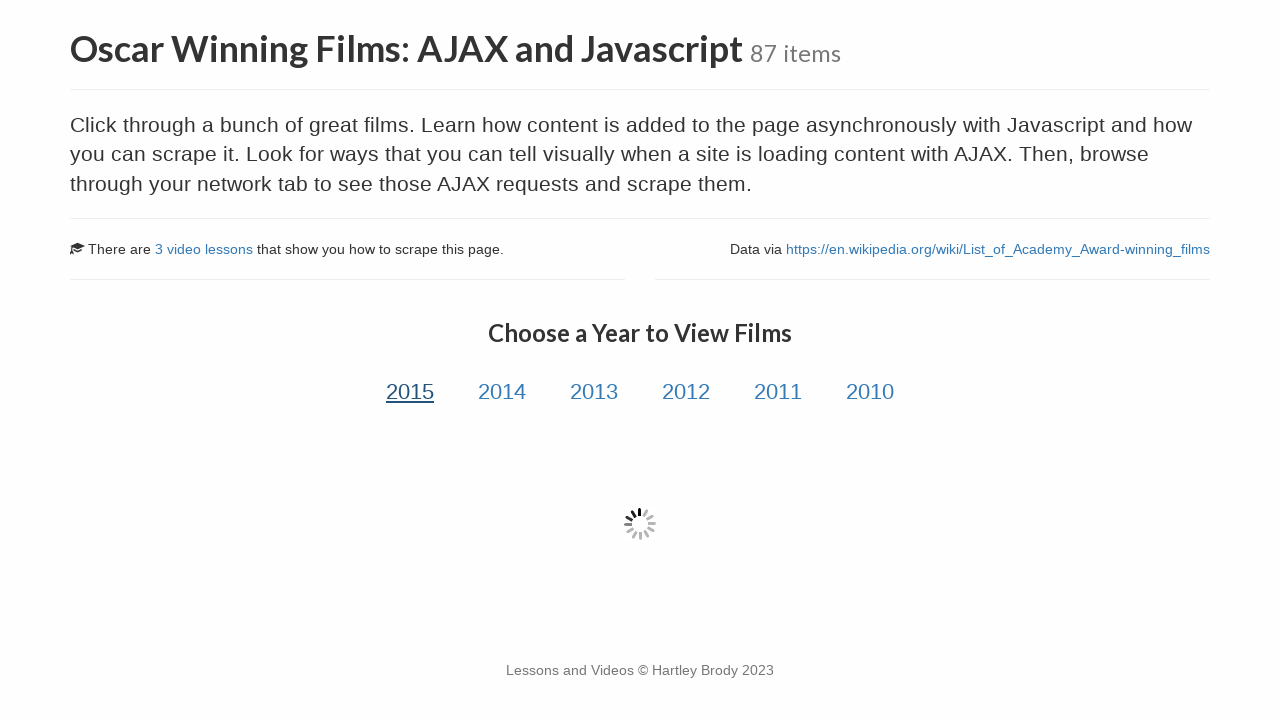

Oscar movies data loaded successfully via AJAX
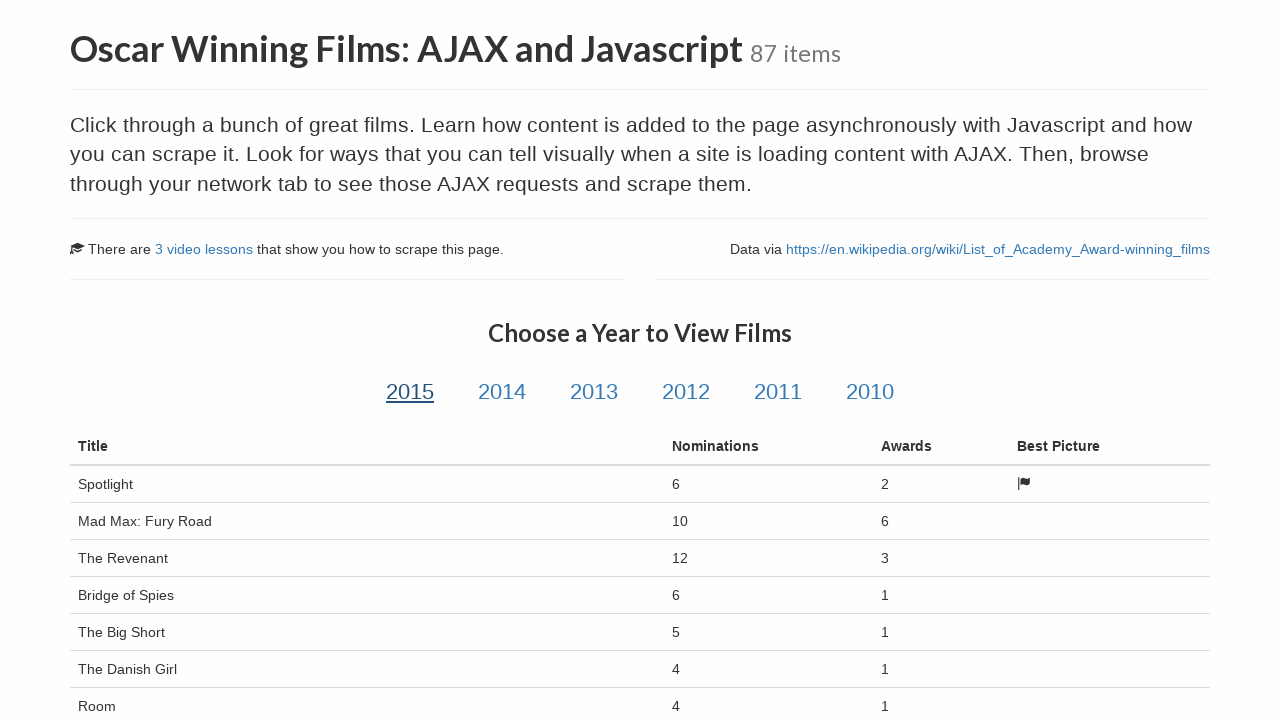

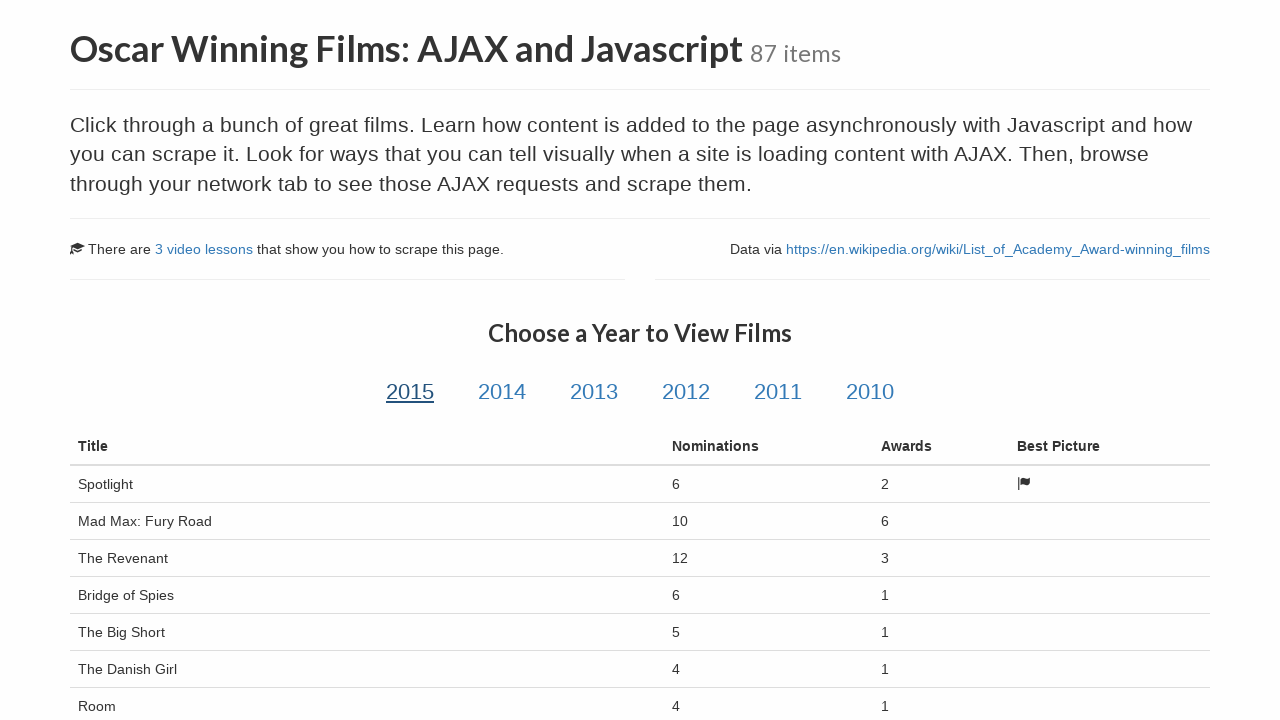